Tests iframe interaction on W3Schools by switching to an iframe, clicking a button inside it, and validating the text change

Starting URL: https://www.w3schools.com/js/tryit.asp?filename=tryjs_default

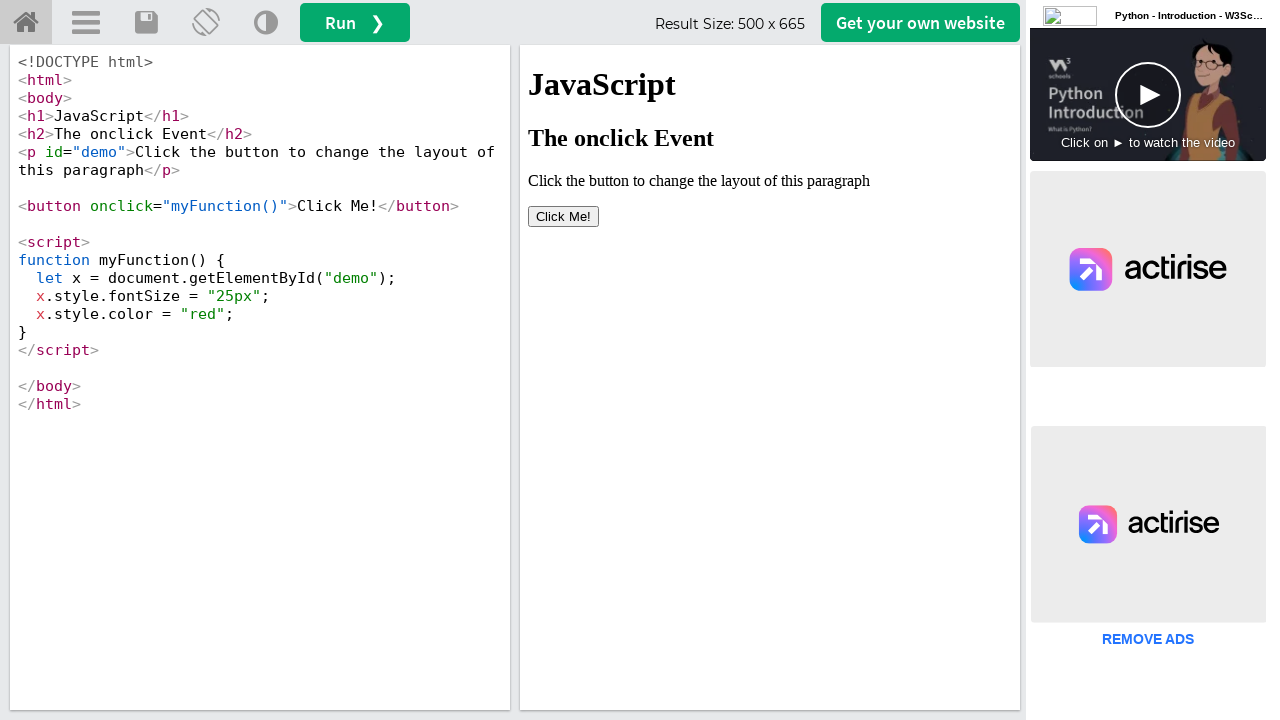

Located iframe with id 'iframeResult'
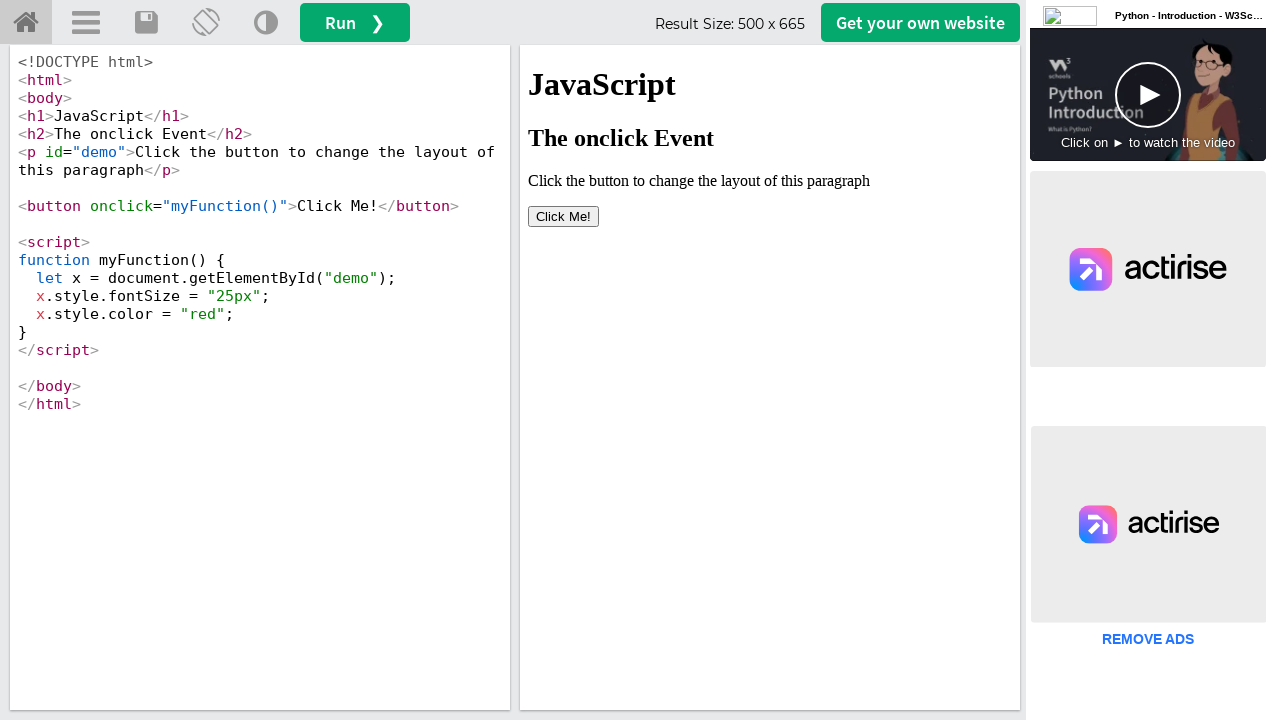

Clicked 'Click Me!' button inside iframe at (564, 216) on iframe#iframeResult >> internal:control=enter-frame >> button:has-text('Click Me
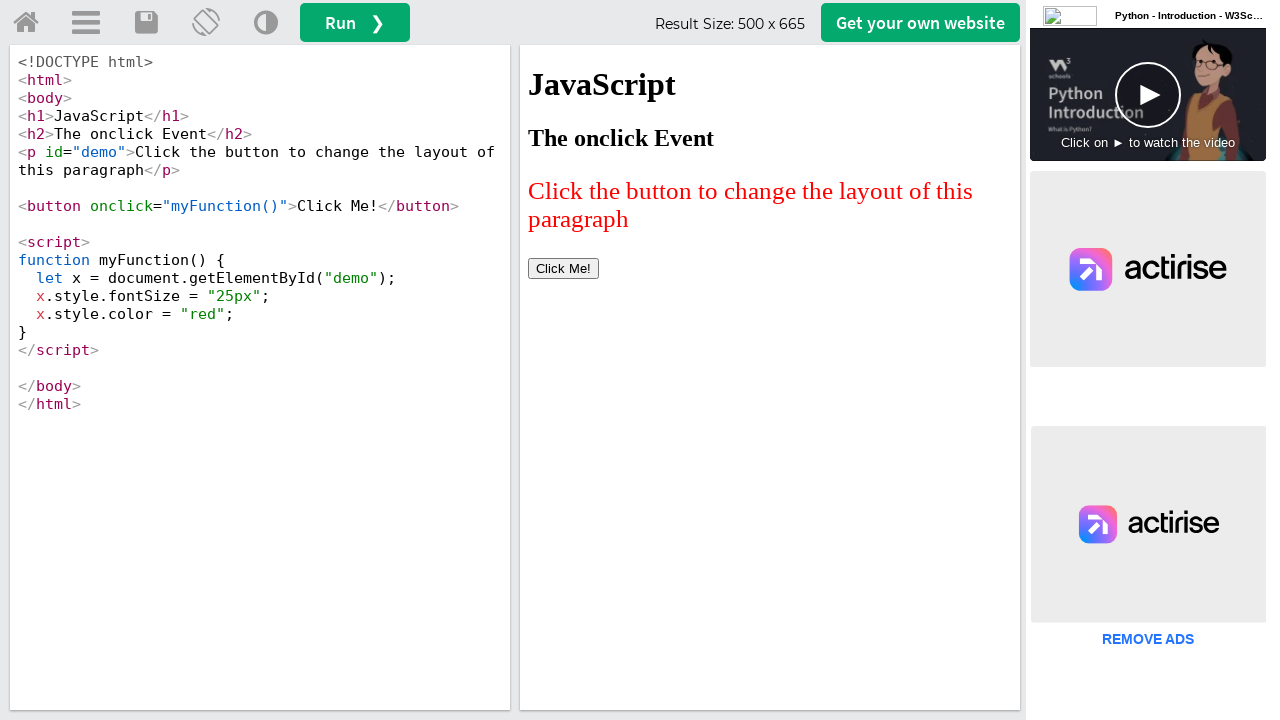

Retrieved text content from #demo element in iframe
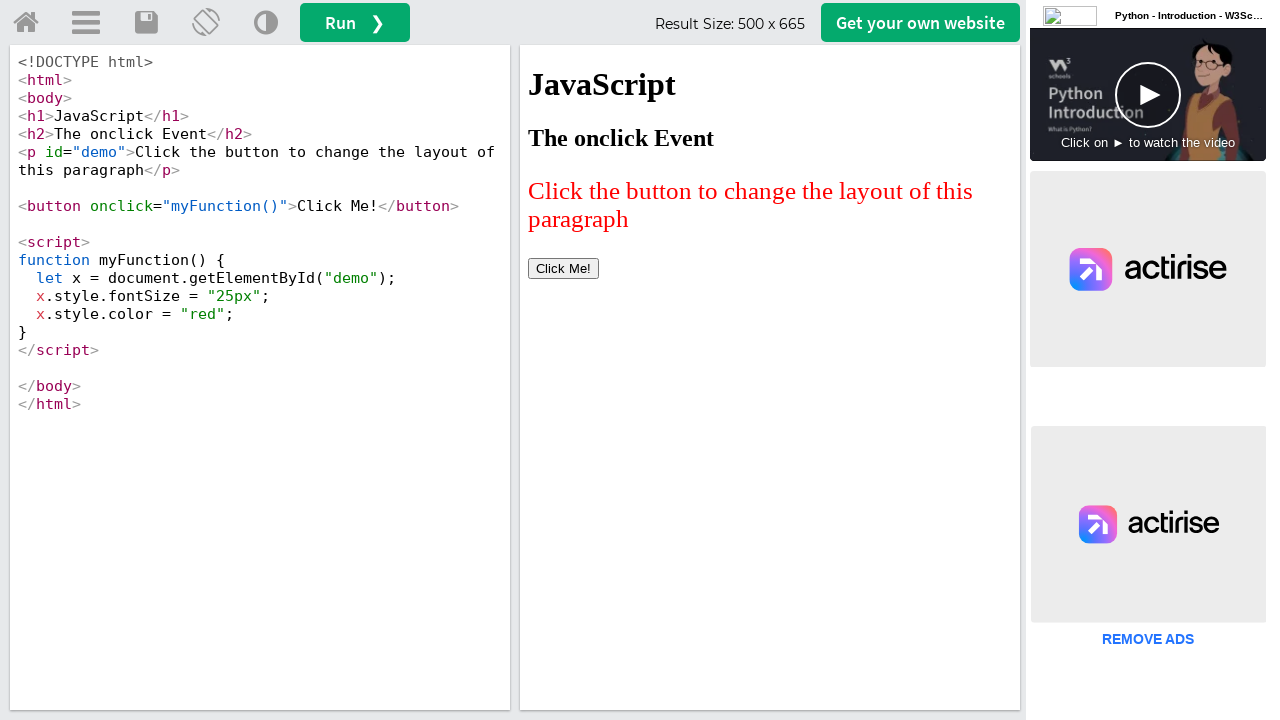

Validation failed - expected 'You did it!', got 'Click the button to change the layout of this paragraph'
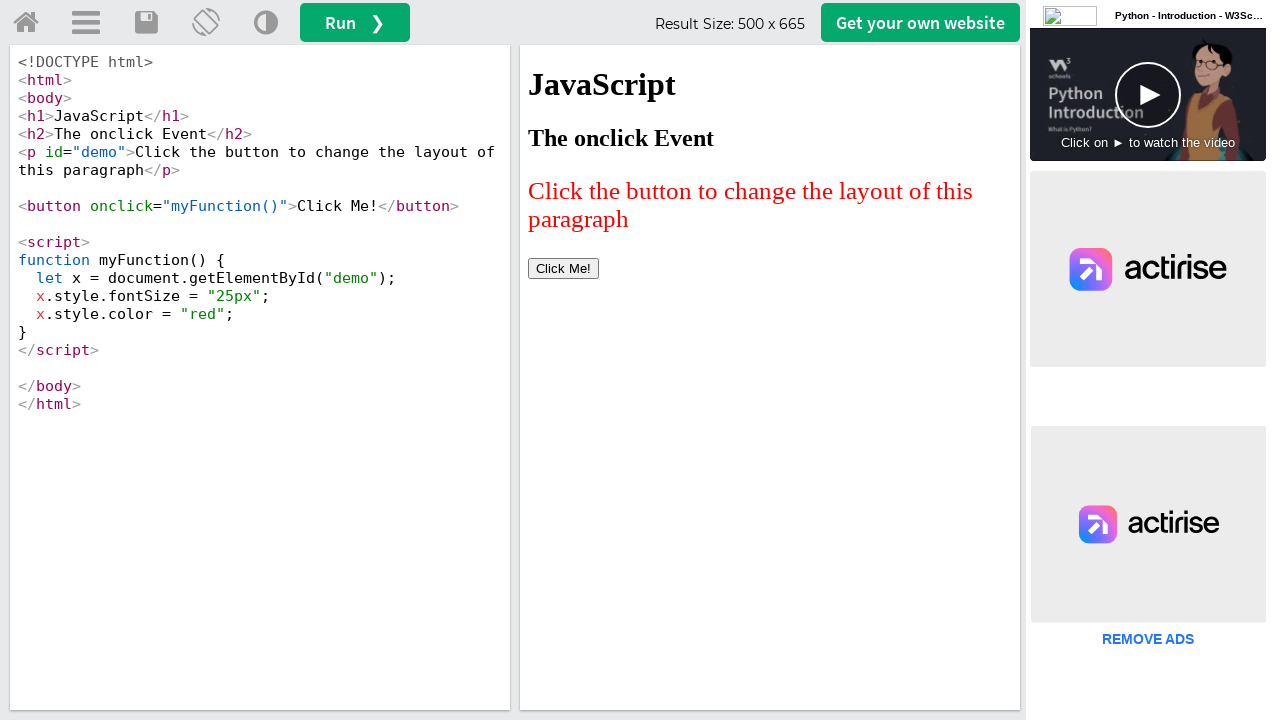

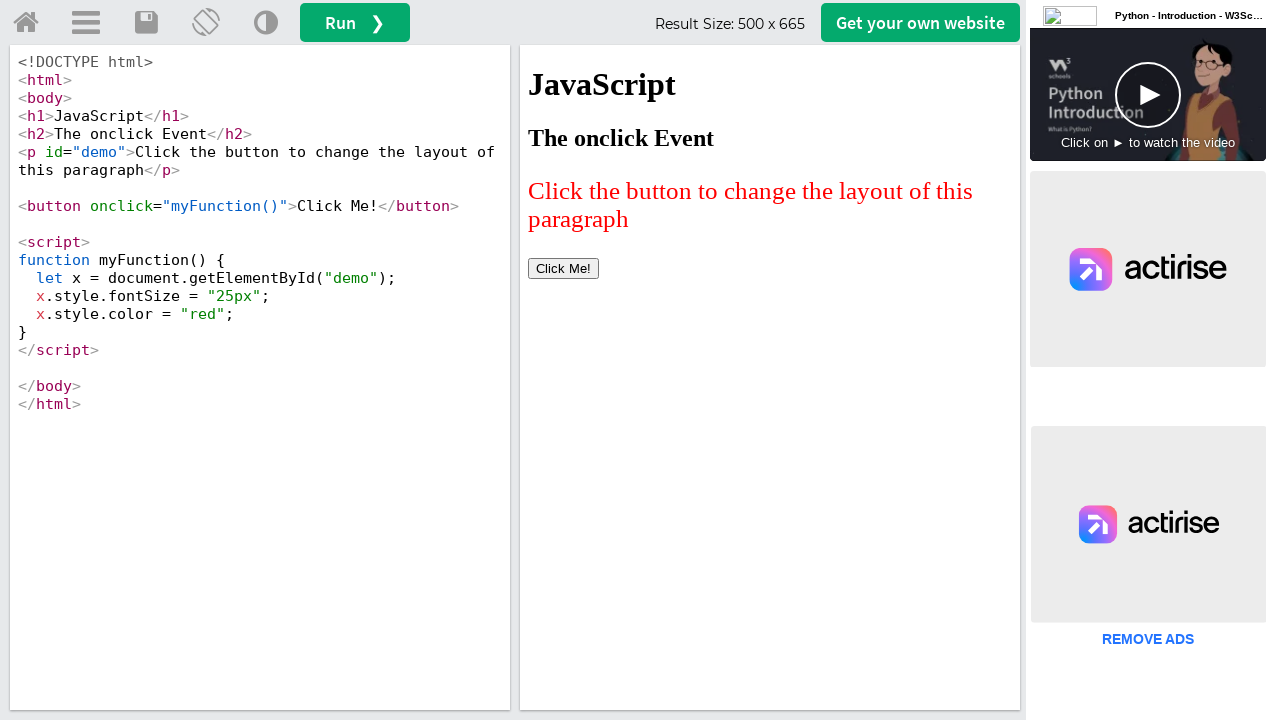